Tests that clicking clear completed removes completed items

Starting URL: https://demo.playwright.dev/todomvc

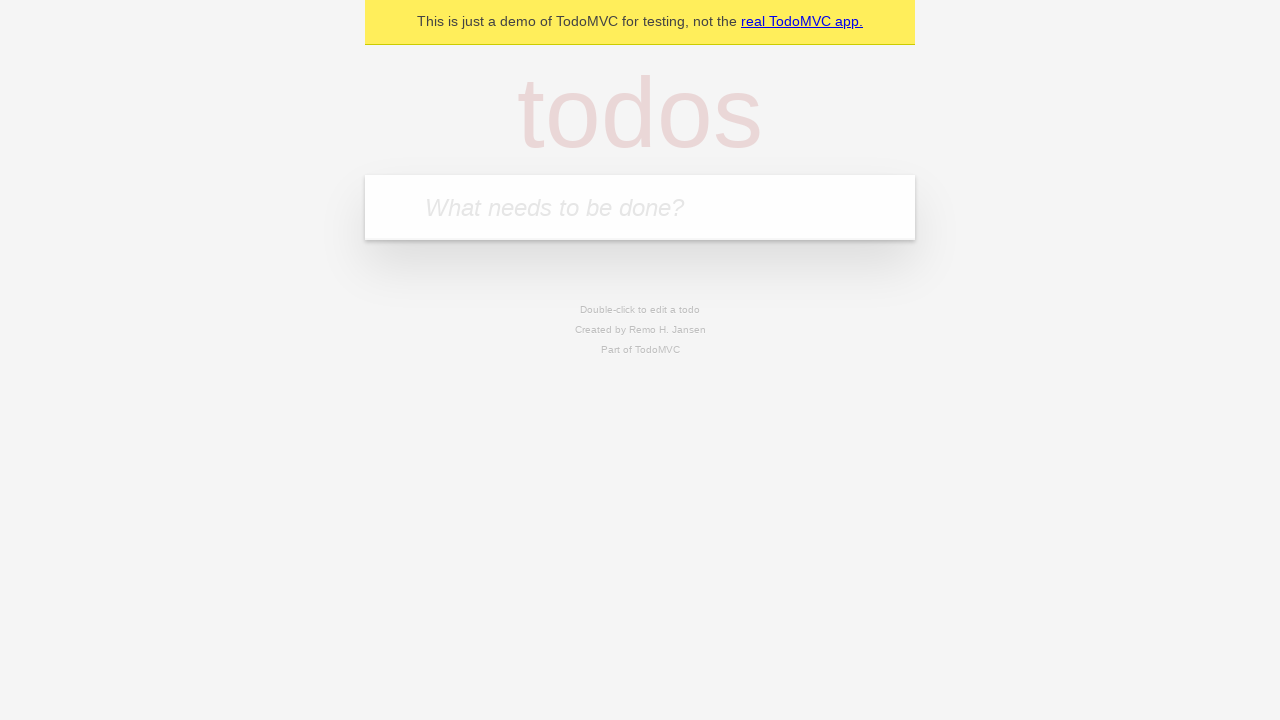

Filled new todo input with 'buy some cheese' on .new-todo
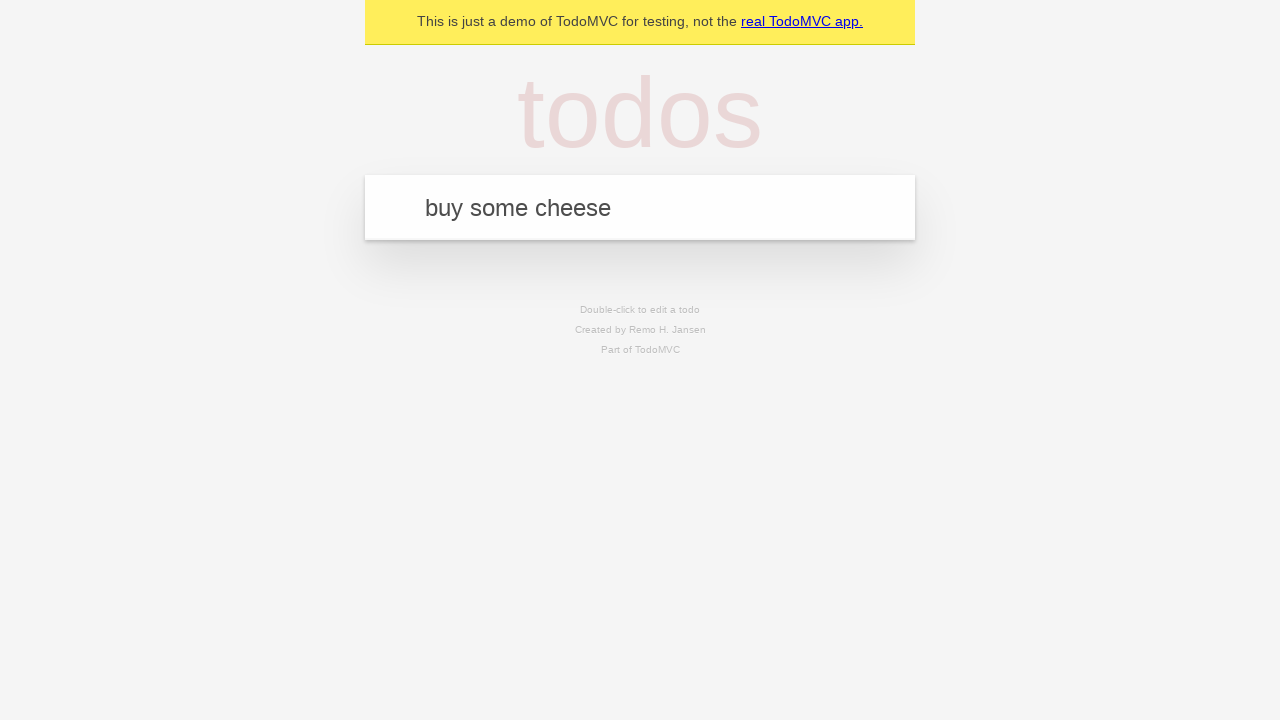

Pressed Enter to add first todo on .new-todo
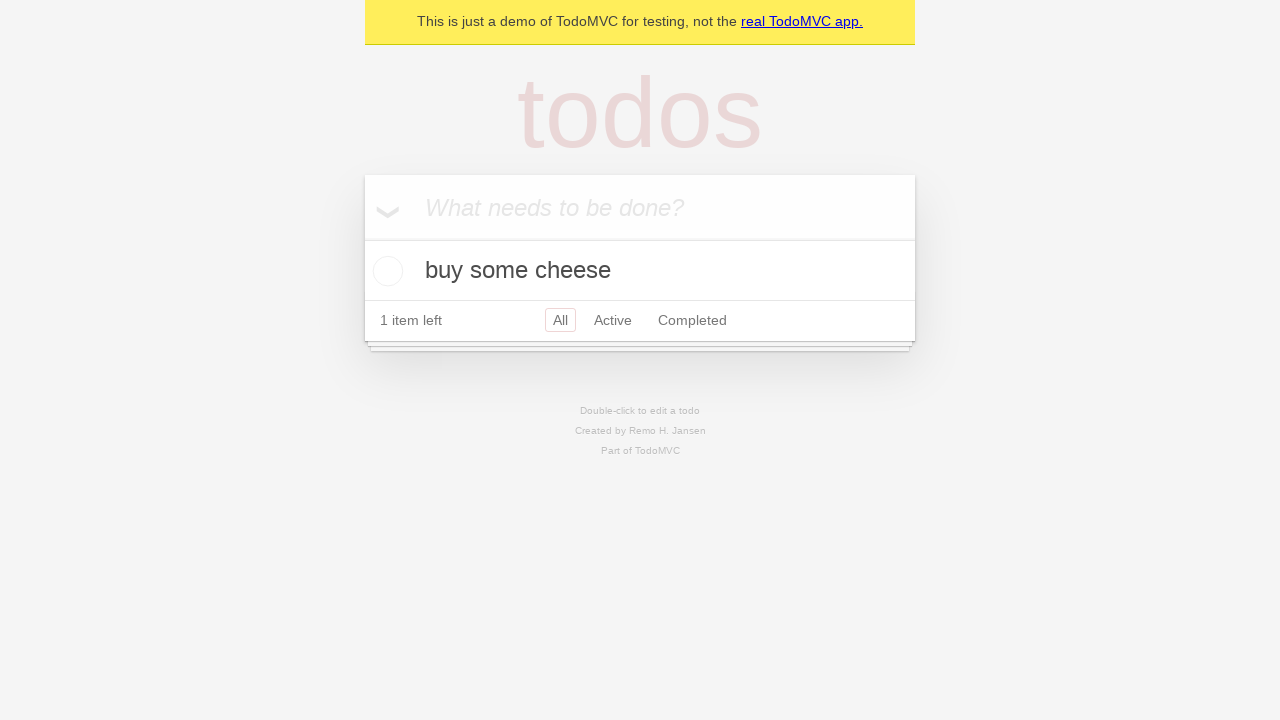

Filled new todo input with 'feed the cat' on .new-todo
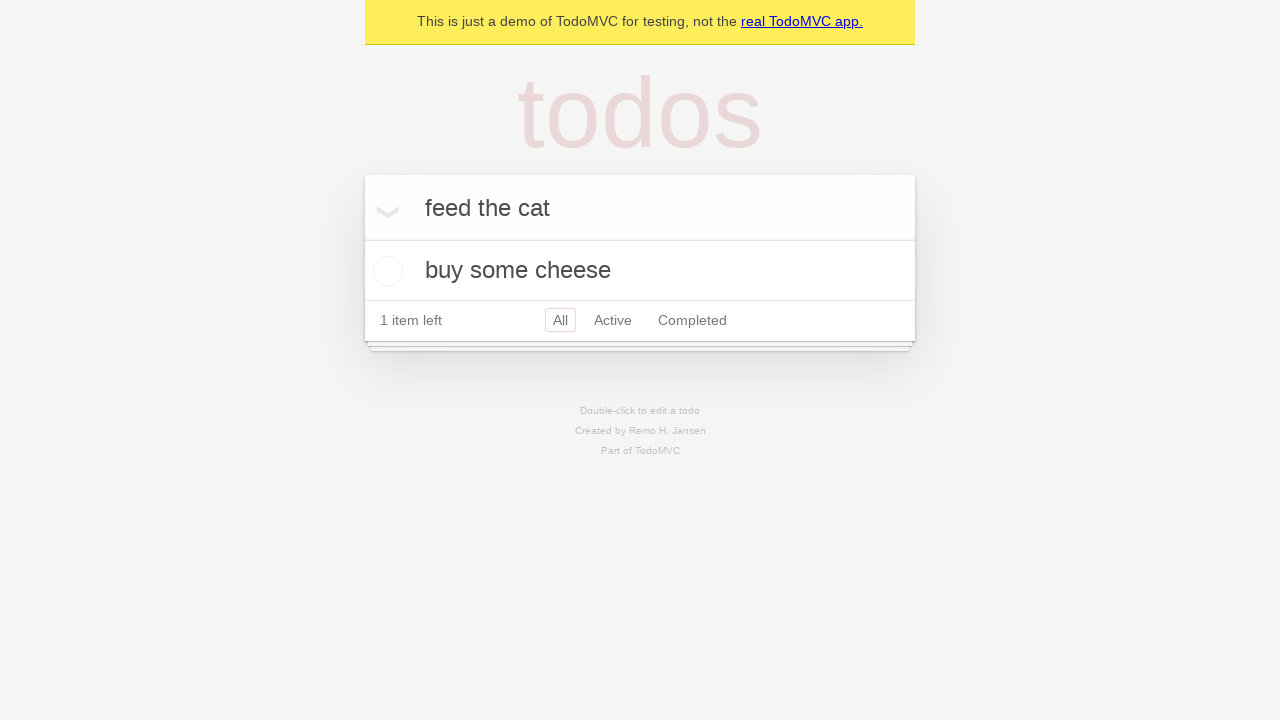

Pressed Enter to add second todo on .new-todo
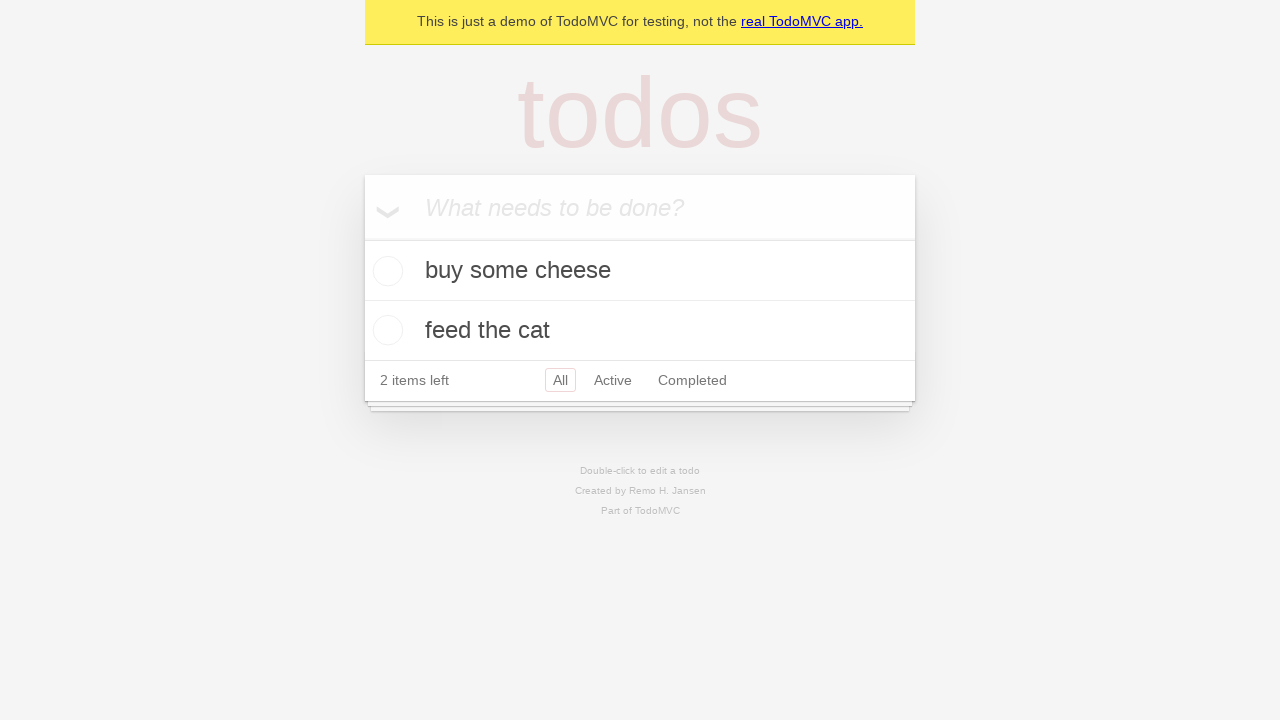

Filled new todo input with 'book a doctors appointment' on .new-todo
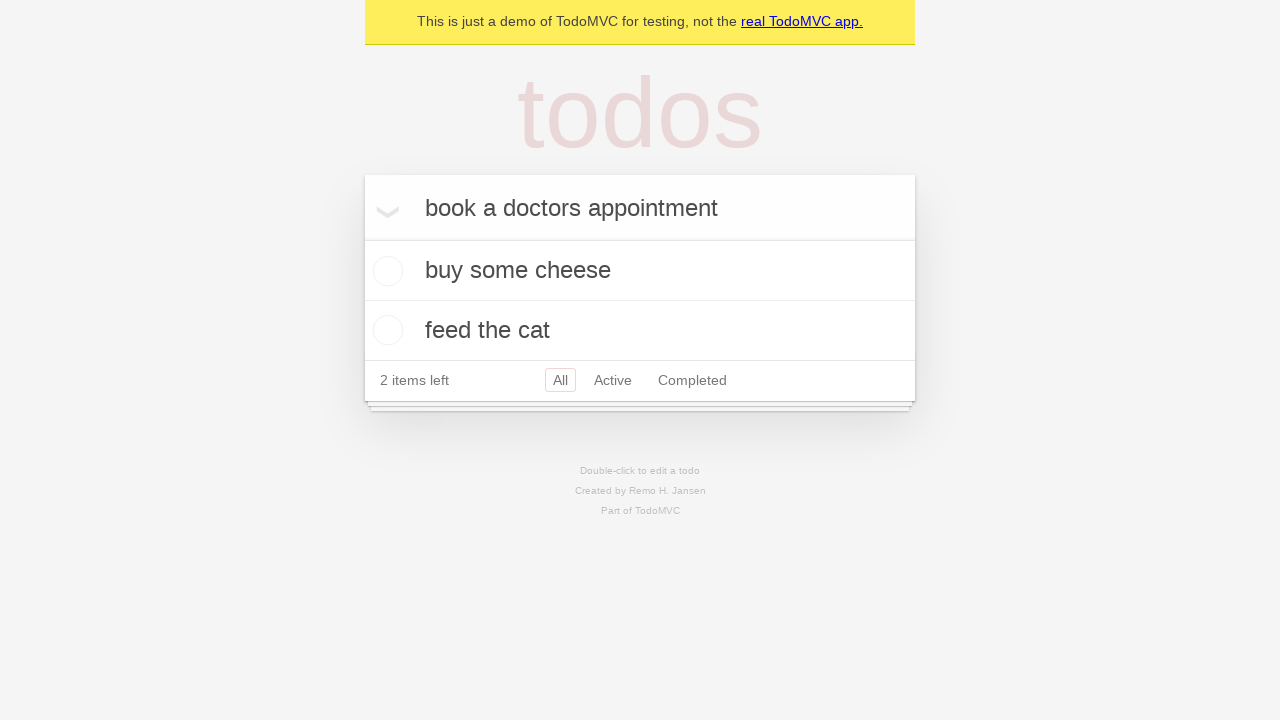

Pressed Enter to add third todo on .new-todo
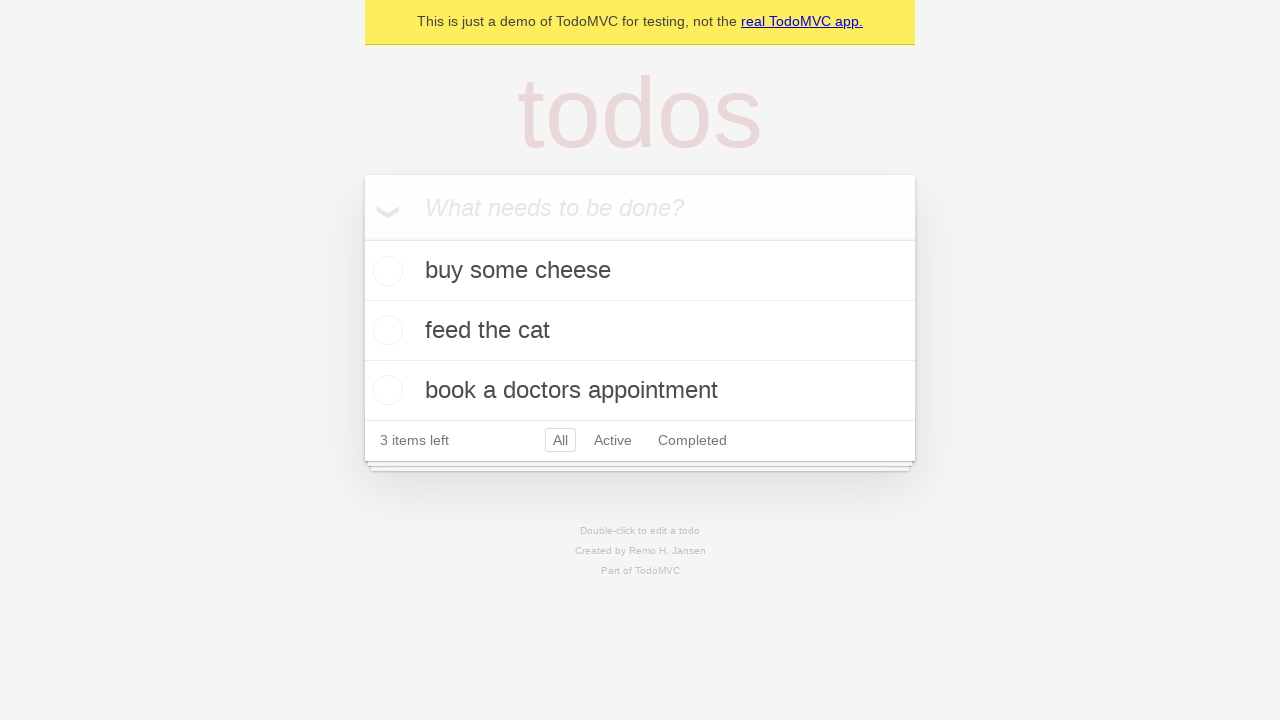

Checked the second todo item as completed at (385, 330) on .todo-list li >> nth=1 >> .toggle
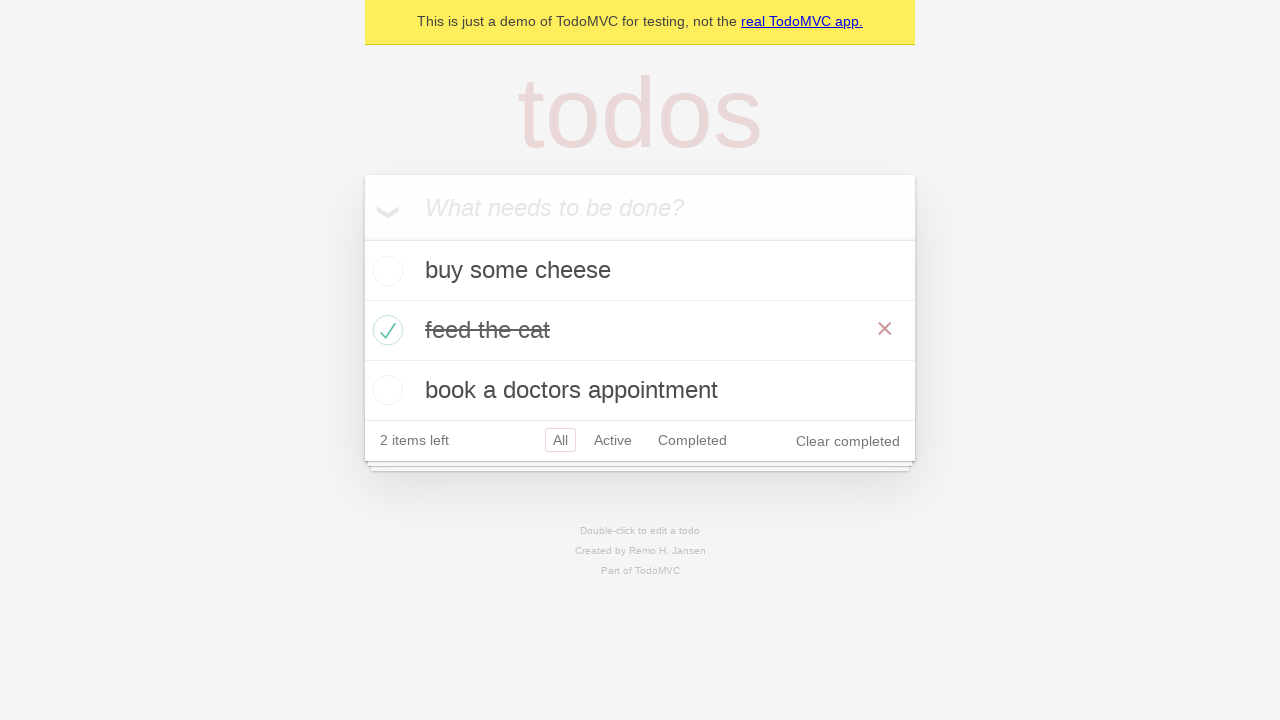

Clicked clear completed button to remove completed items at (848, 441) on .clear-completed
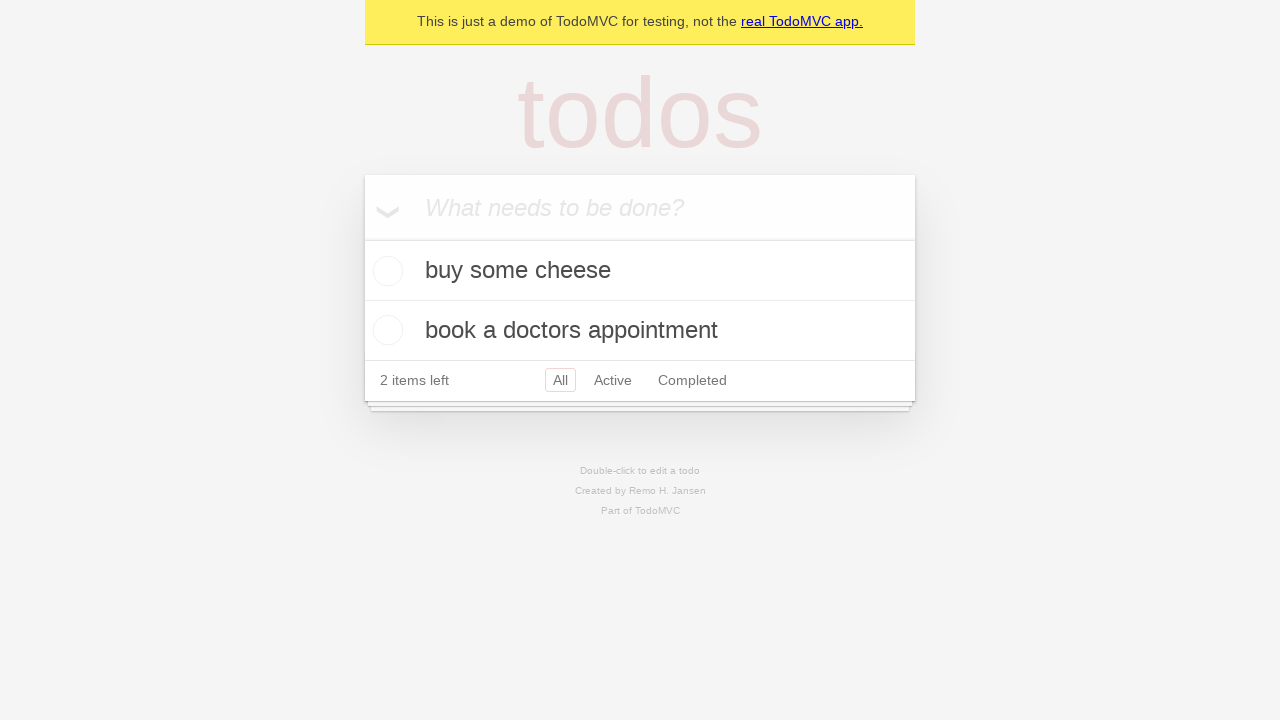

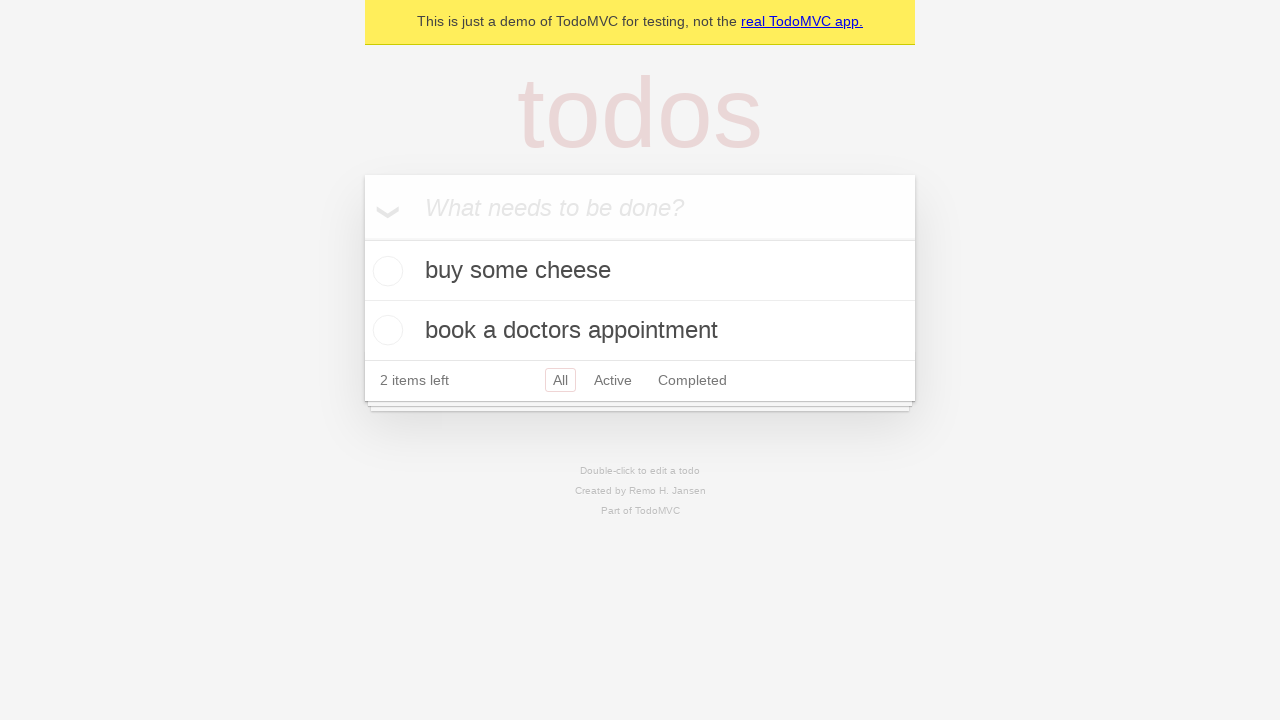